Tests handling a confirm JavaScript alert by clicking the trigger button, switching to the alert, and dismissing it with Cancel.

Starting URL: https://v1.training-support.net/selenium/javascript-alerts

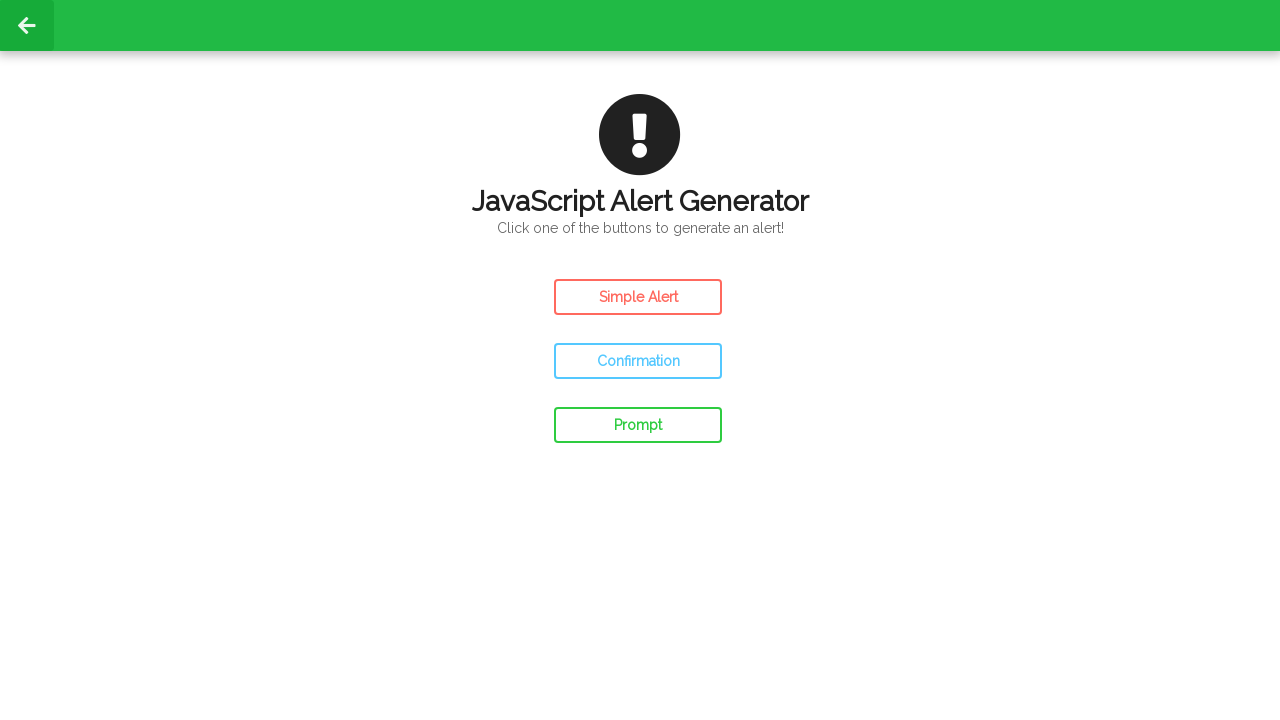

Set up dialog handler to dismiss alerts with Cancel
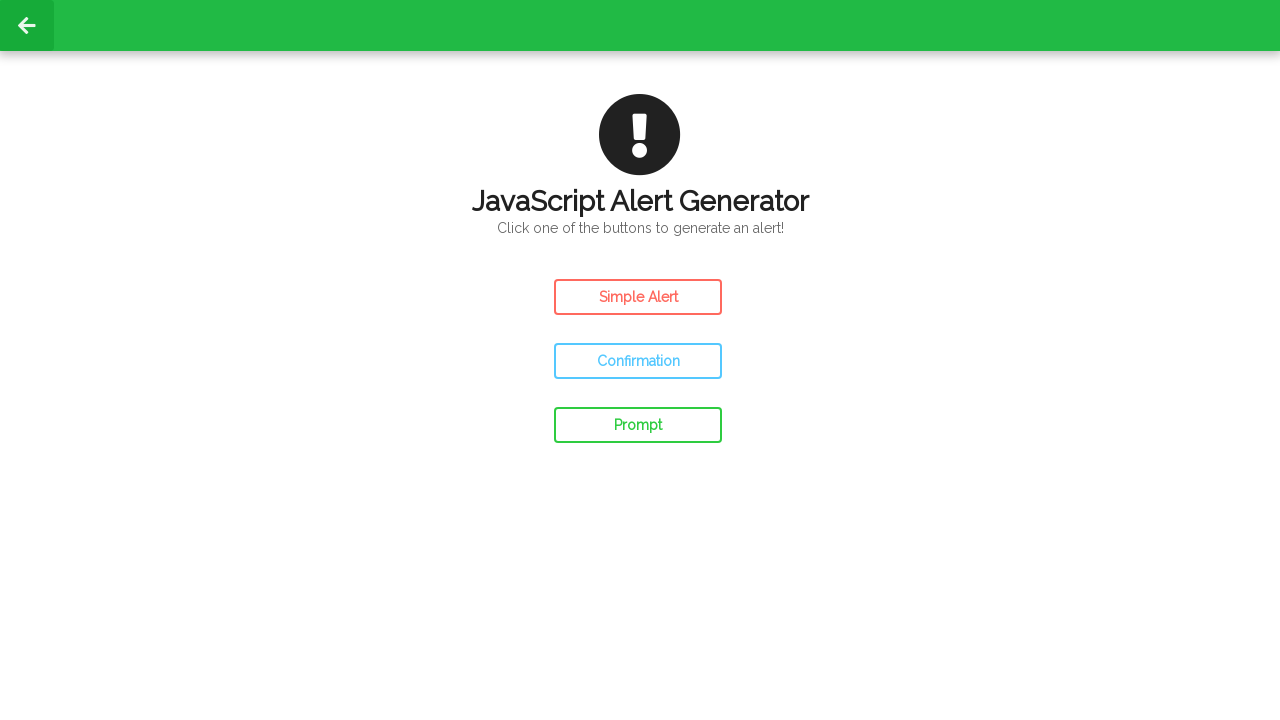

Clicked the Confirm Alert button at (638, 361) on #confirm
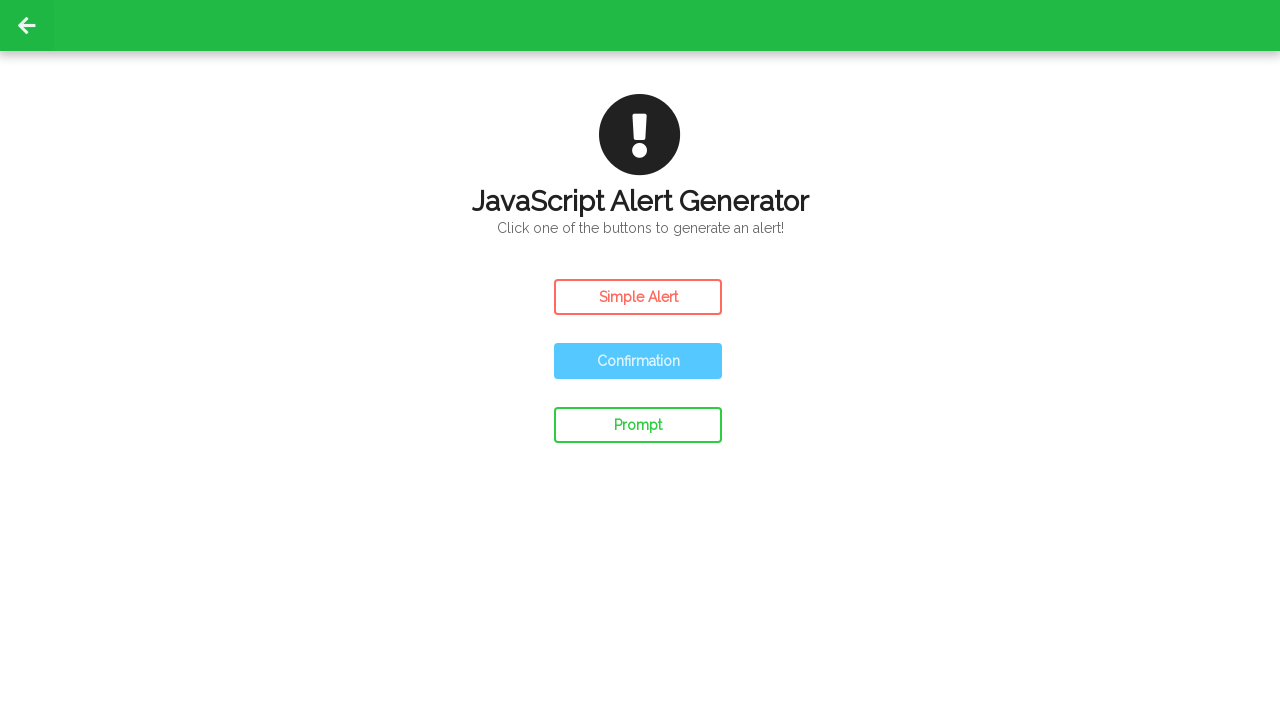

Waited for alert to be processed
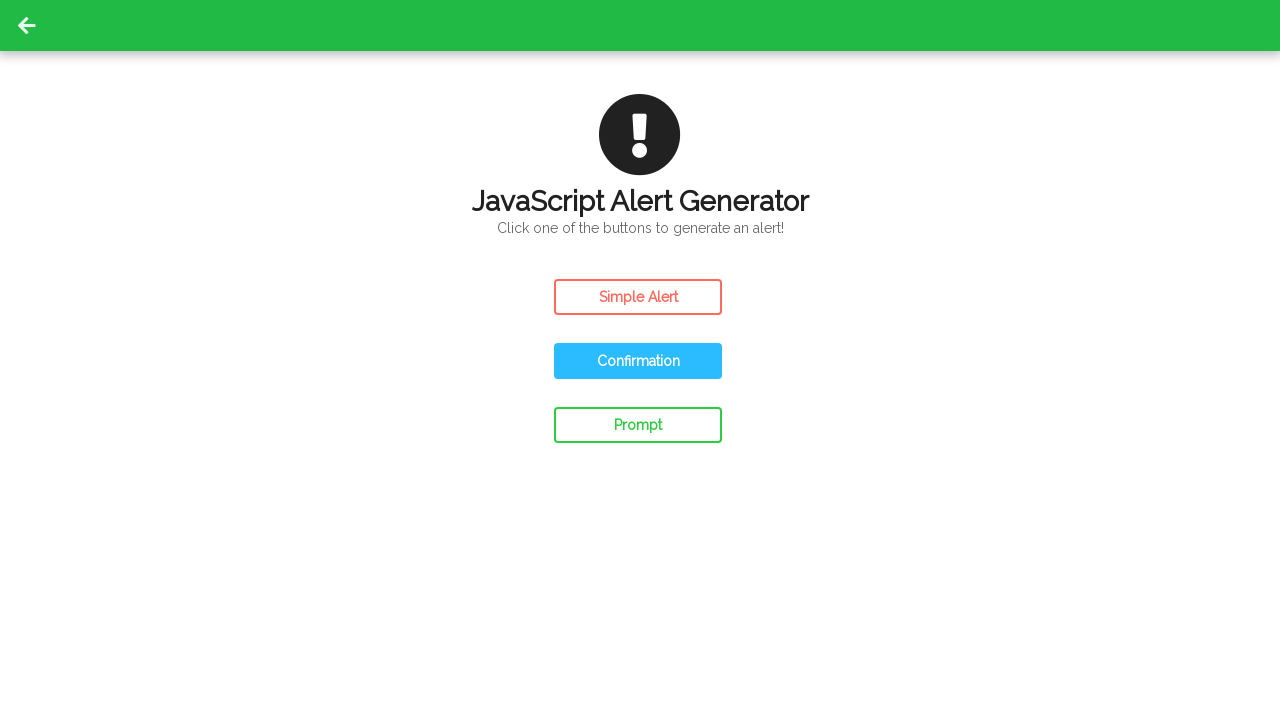

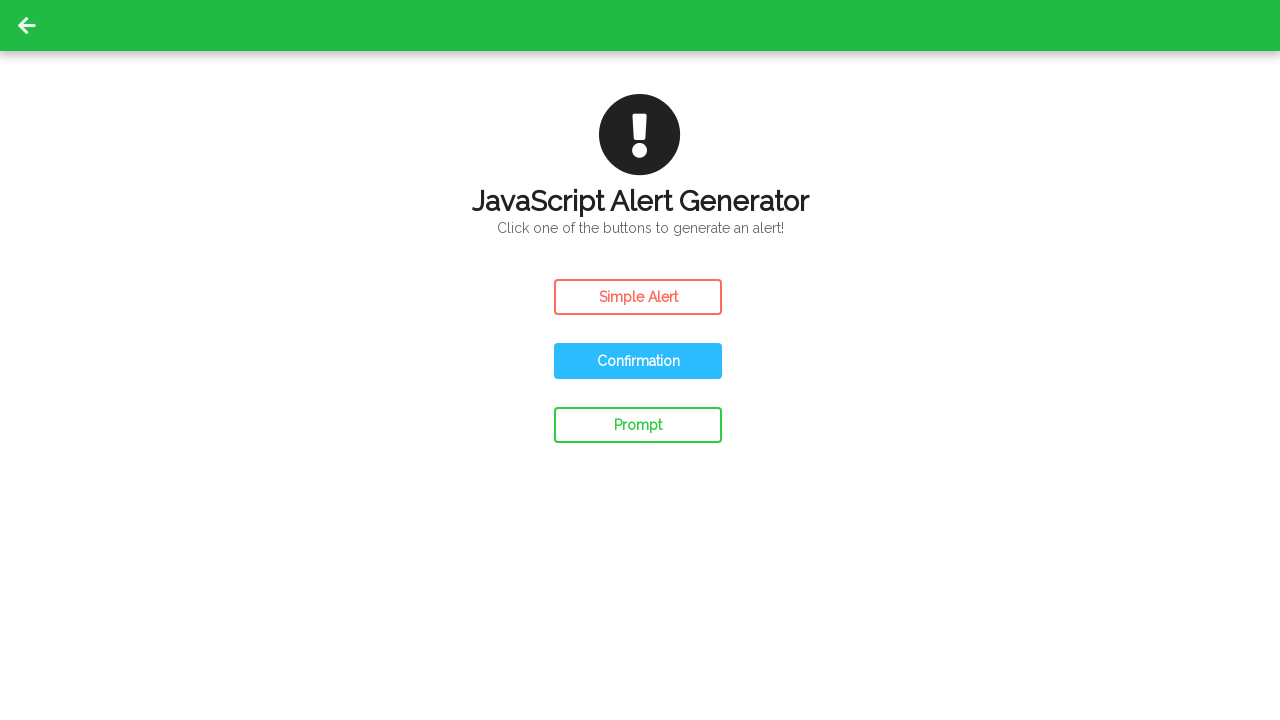